Tests unmarking todo items as complete by unchecking their toggle checkboxes

Starting URL: https://demo.playwright.dev/todomvc

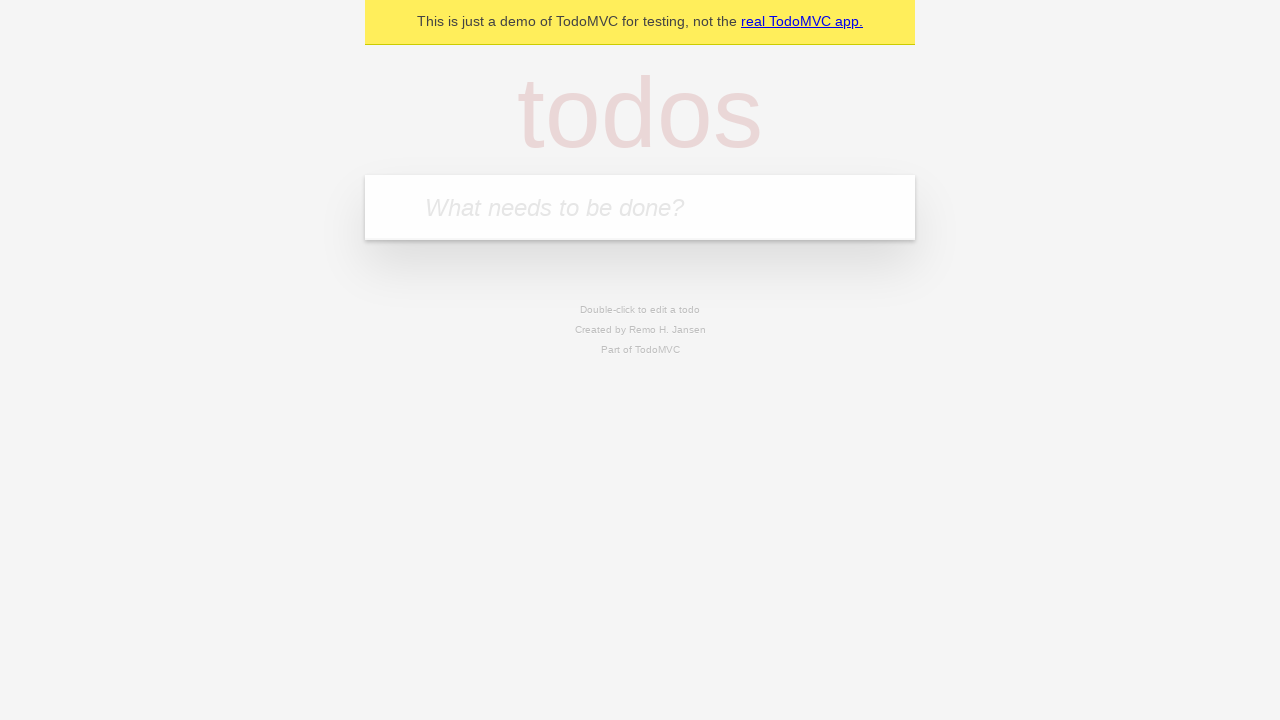

Located the 'What needs to be done?' input field
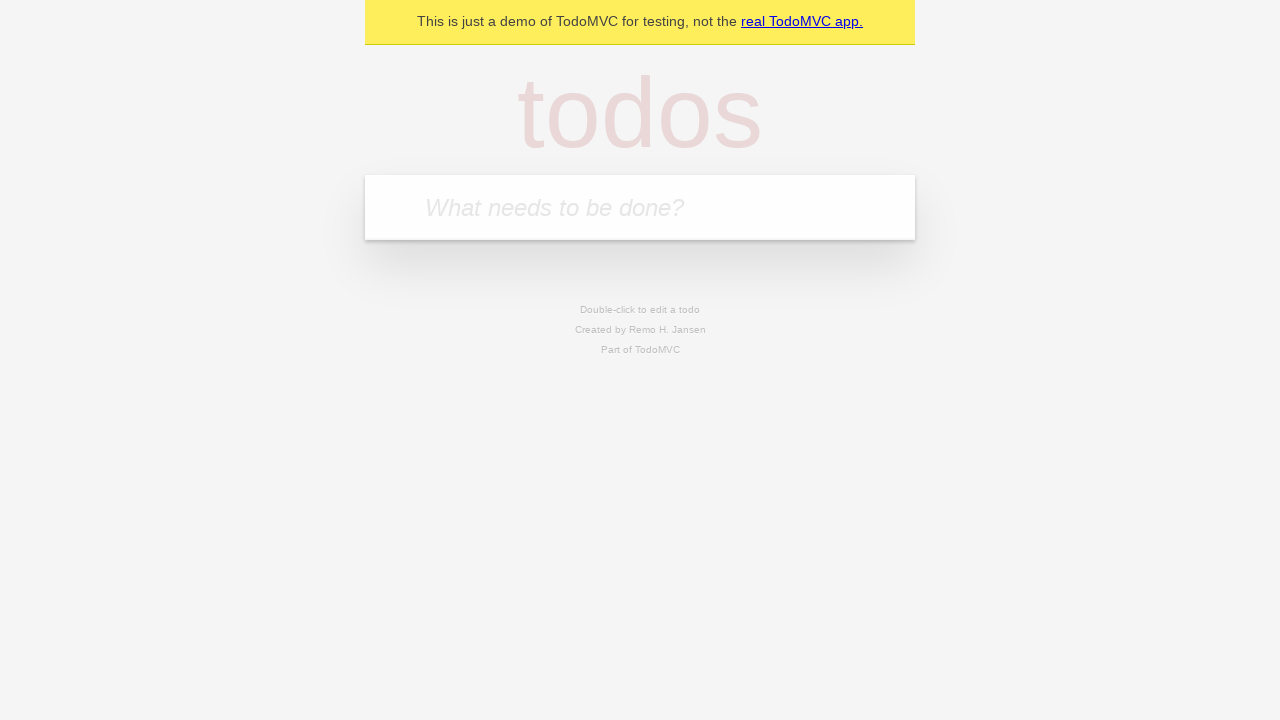

Filled first todo item with 'buy some cheese' on internal:attr=[placeholder="What needs to be done?"i]
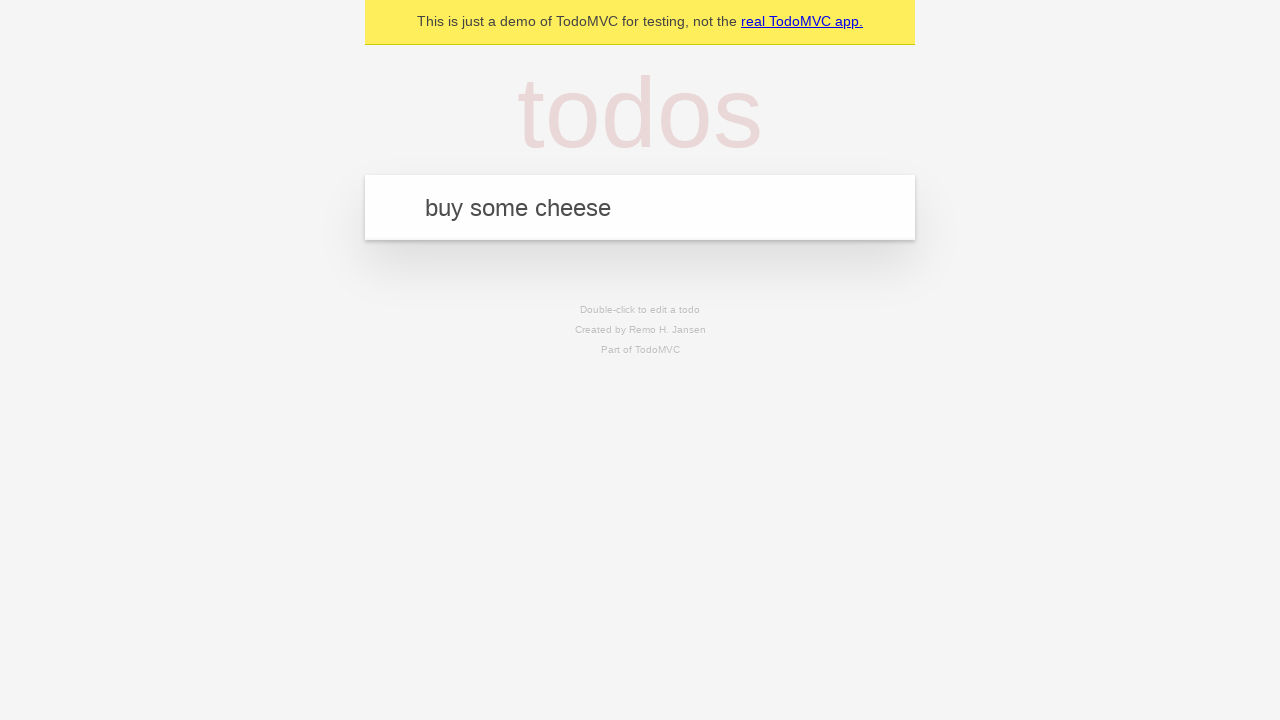

Pressed Enter to create first todo item on internal:attr=[placeholder="What needs to be done?"i]
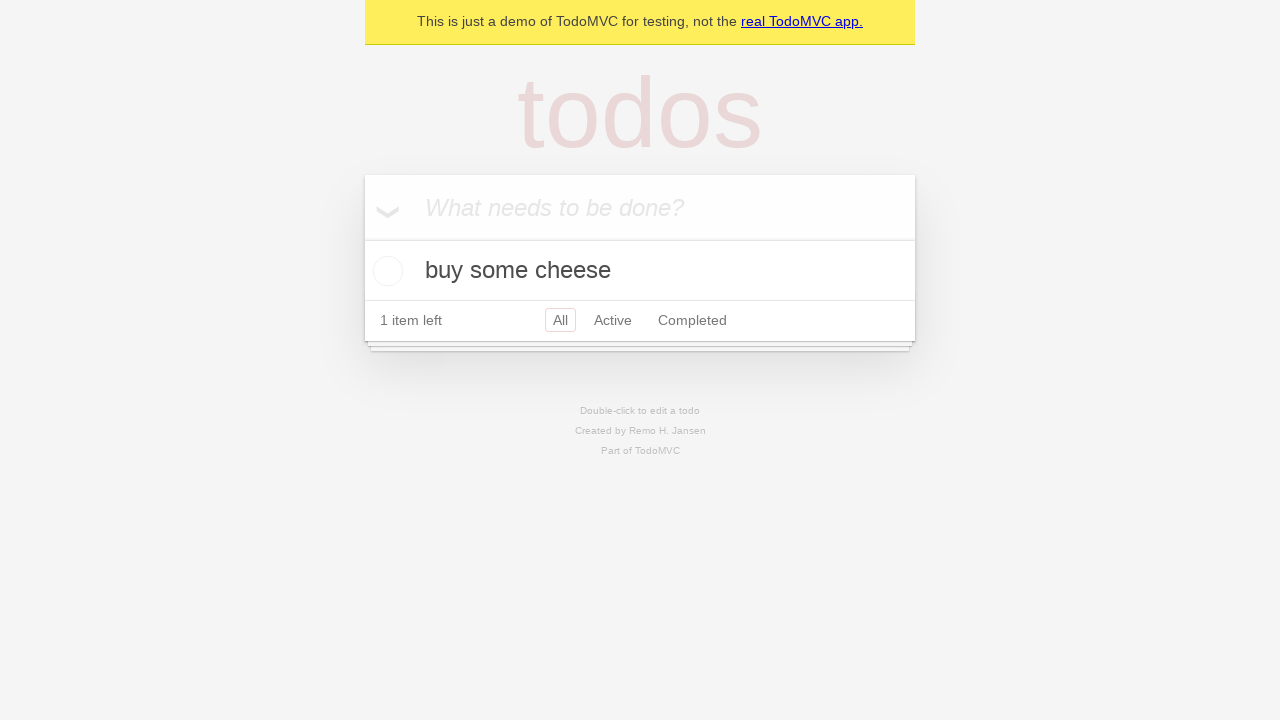

Filled second todo item with 'feed the cat' on internal:attr=[placeholder="What needs to be done?"i]
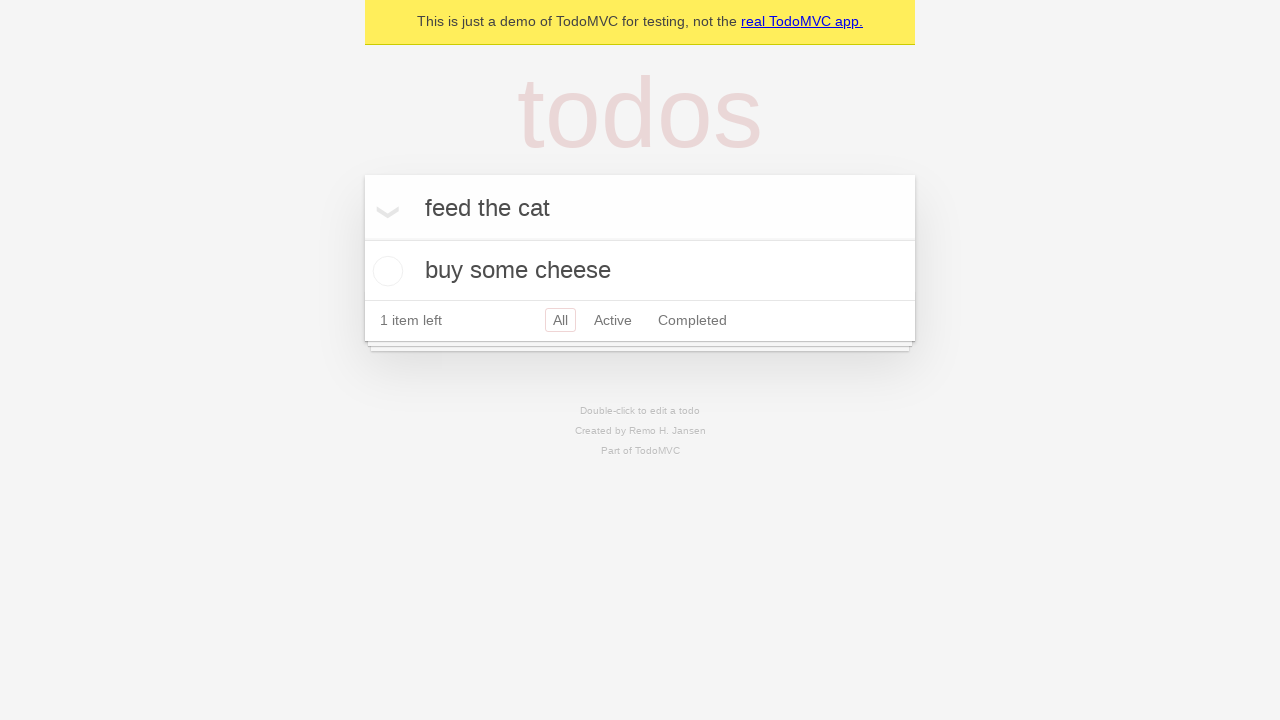

Pressed Enter to create second todo item on internal:attr=[placeholder="What needs to be done?"i]
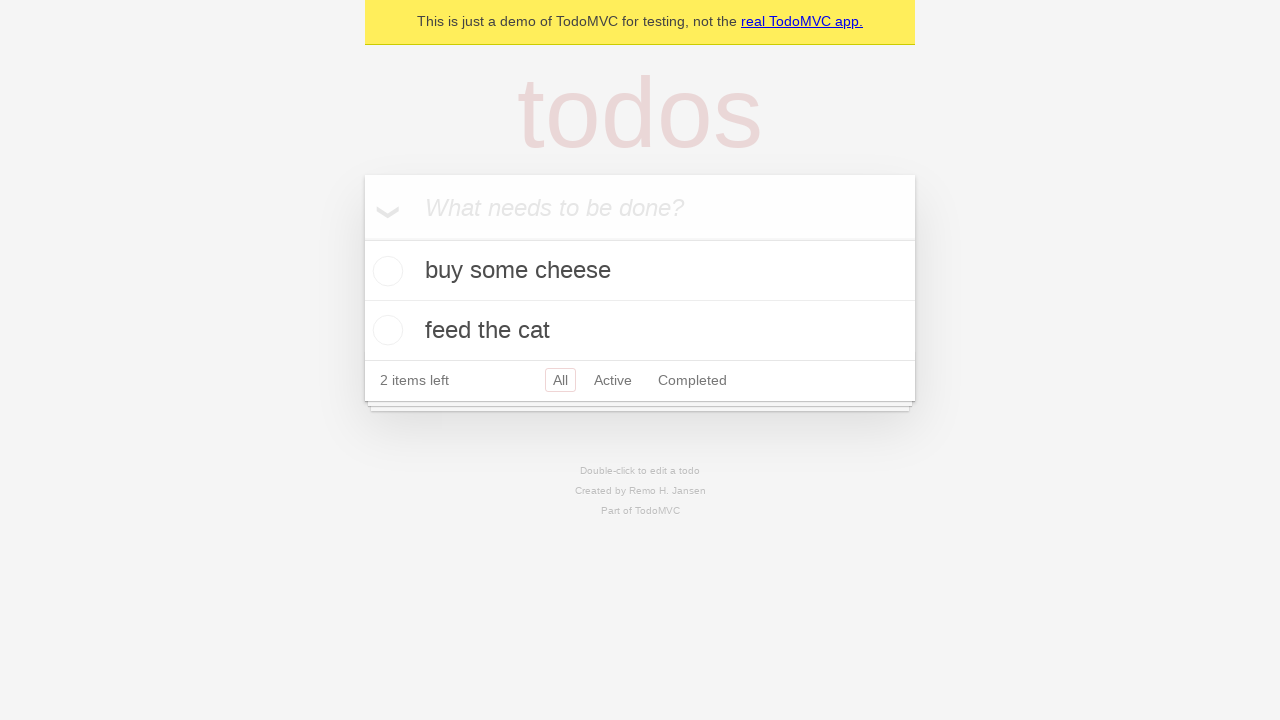

Located the first todo item in the list
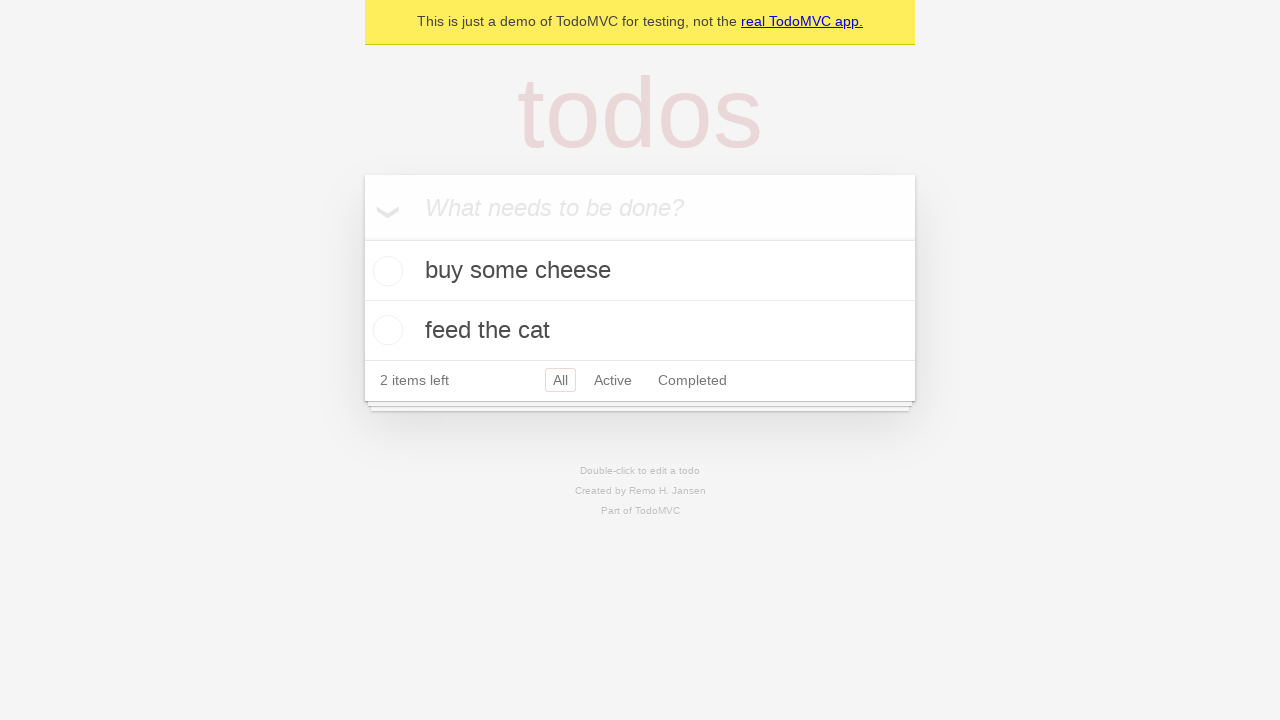

Checked the first todo item as complete at (385, 271) on .todo-list li >> nth=0 >> .toggle
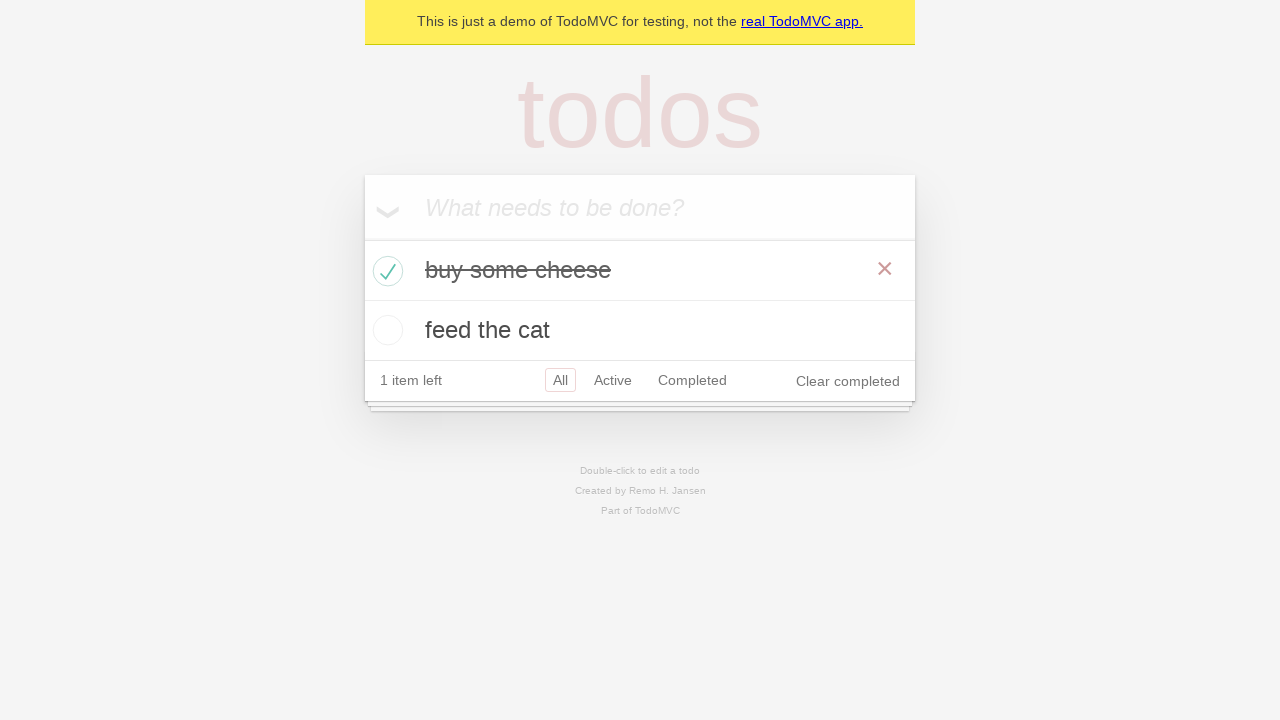

Unchecked the first todo item to mark it as incomplete at (385, 271) on .todo-list li >> nth=0 >> .toggle
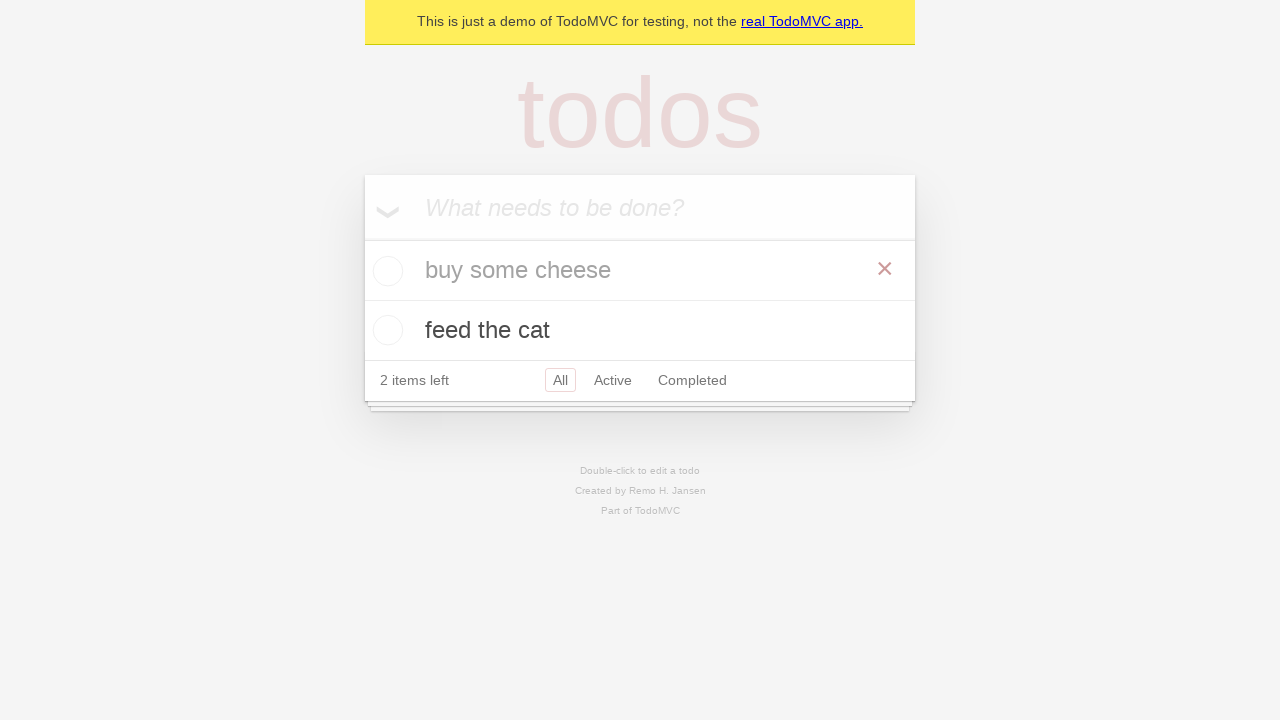

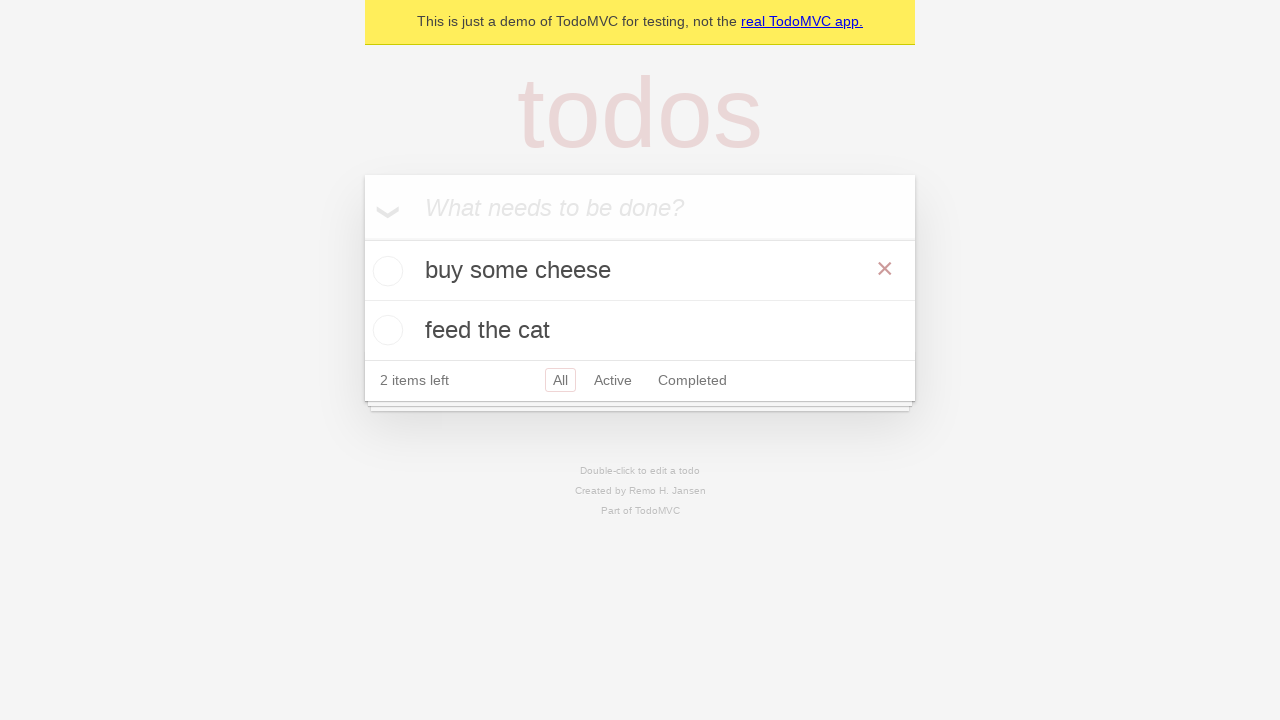